Tests static dropdown selection functionality by selecting options using different methods (by index, visible text, and value)

Starting URL: https://www.rahulshettyacademy.com/AutomationPractice/

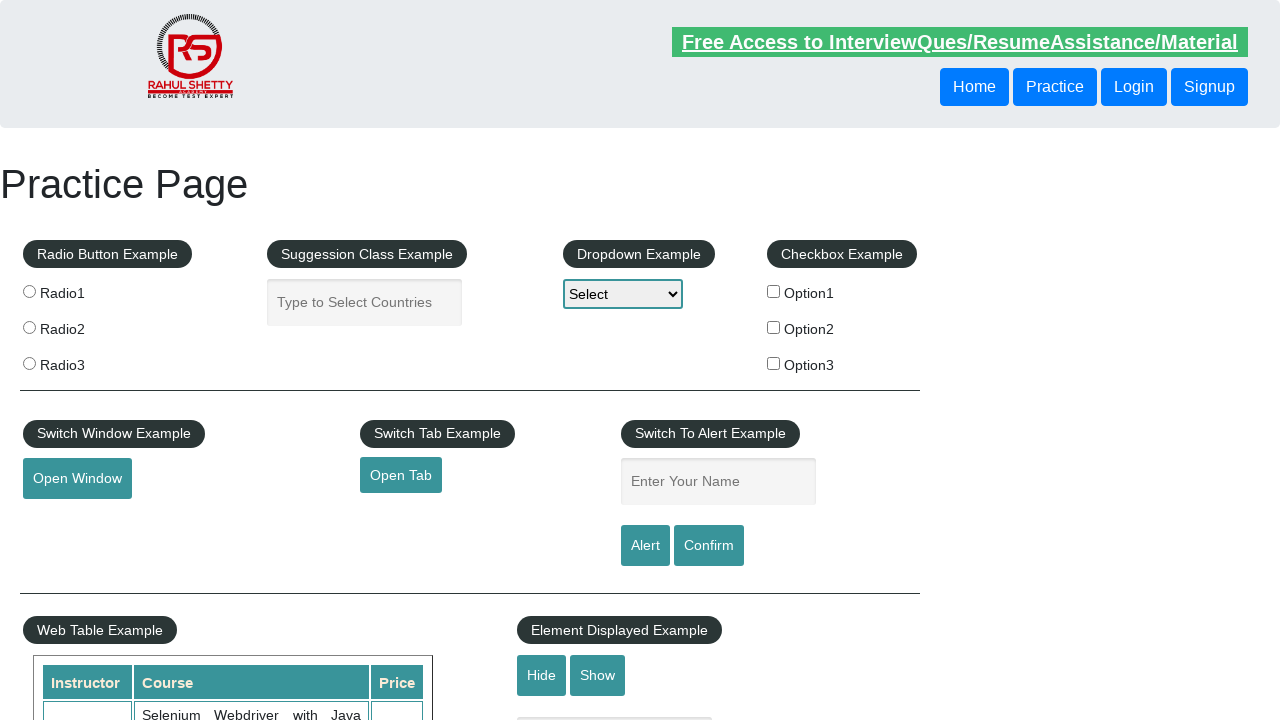

Located static dropdown element with ID 'dropdown-class-example'
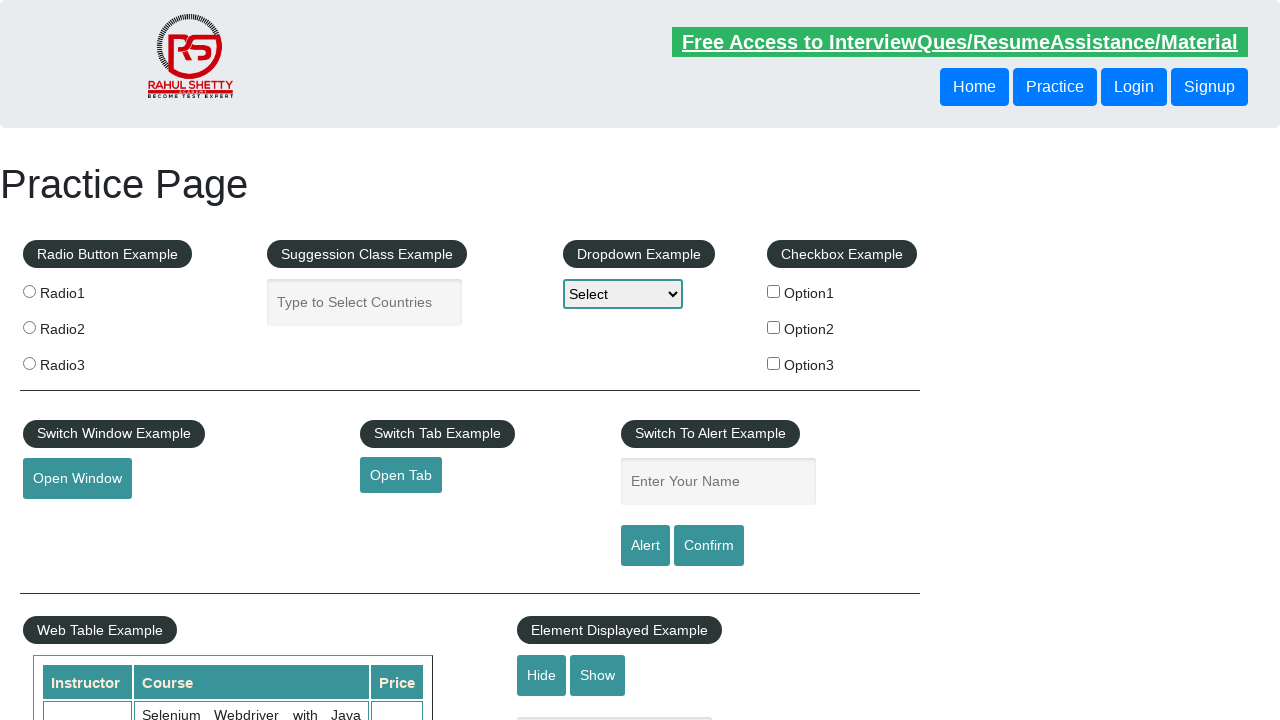

Selected dropdown option by index 3 (Option3) on #dropdown-class-example
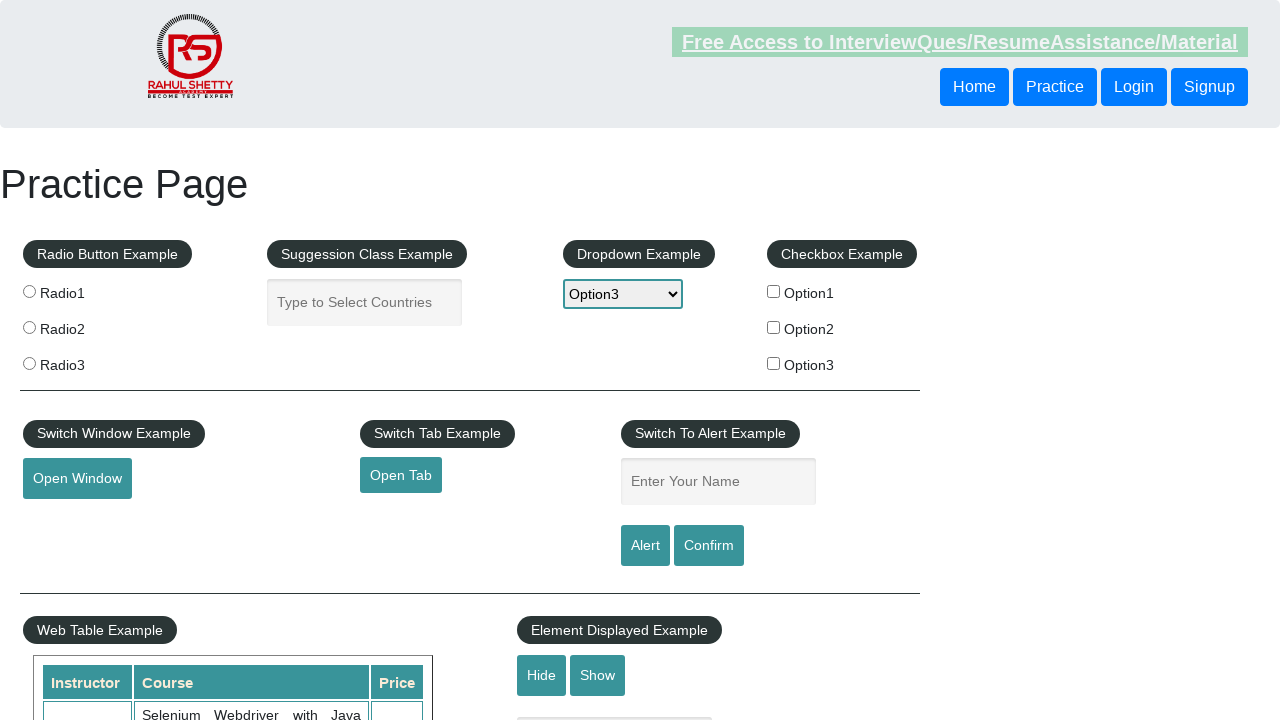

Selected dropdown option by visible text 'Option1' on #dropdown-class-example
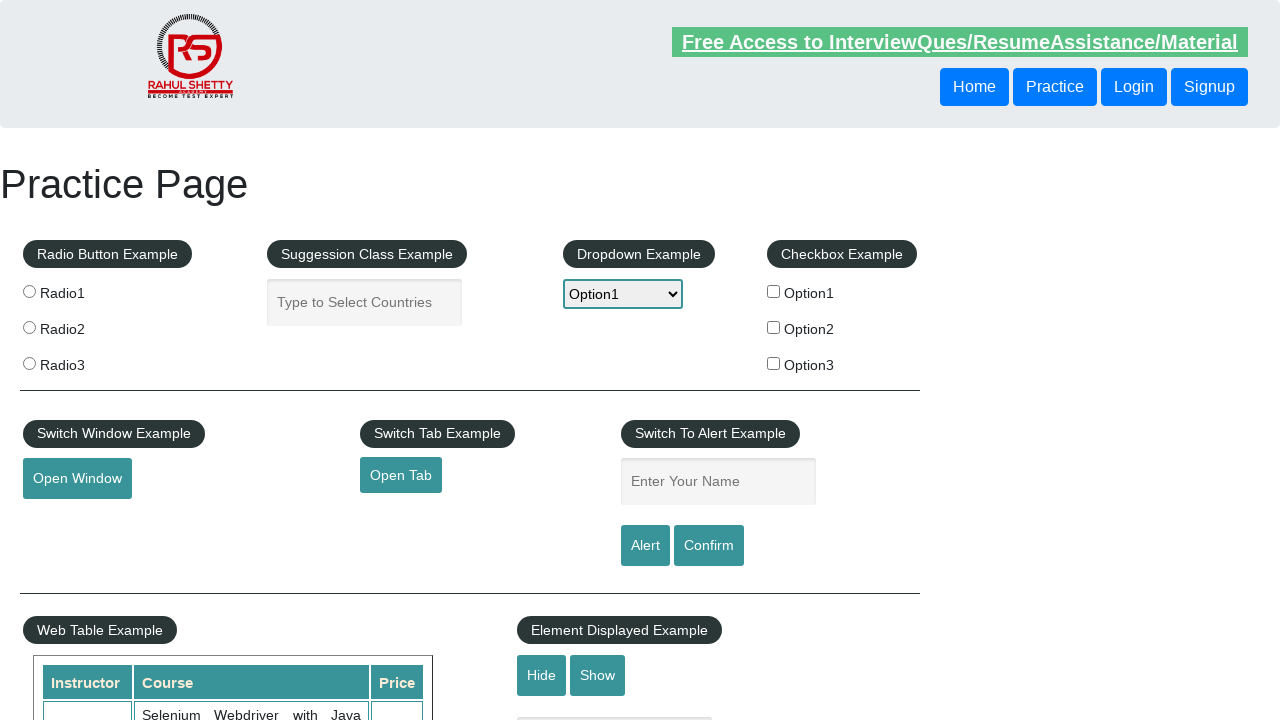

Selected dropdown option by value 'option2' on #dropdown-class-example
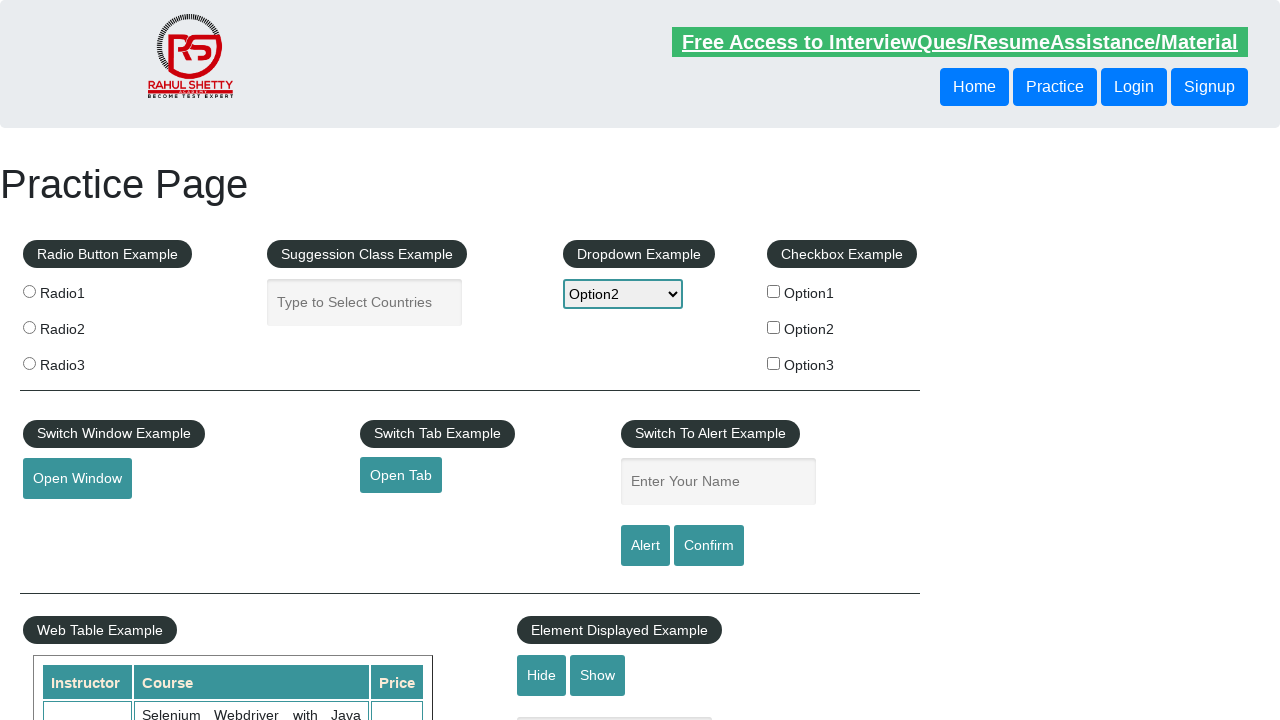

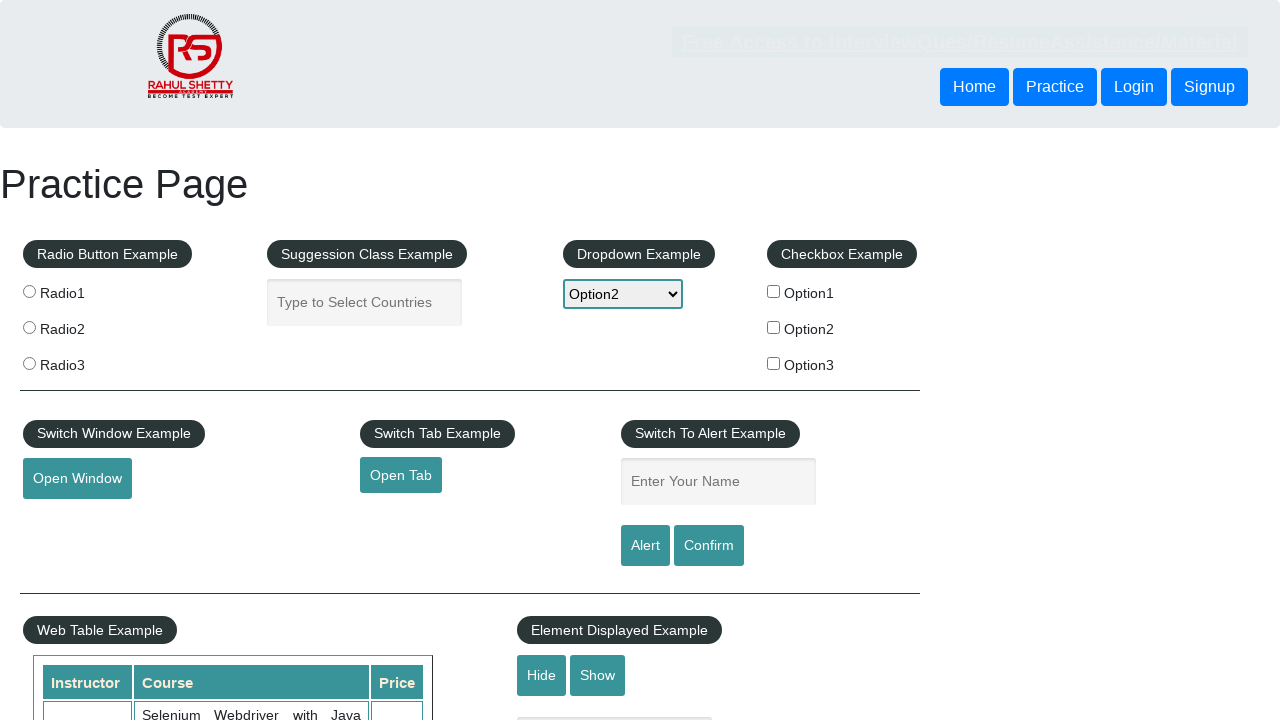